Navigates to an Angular practice page and locates the name input field to verify the page has loaded correctly

Starting URL: https://rahulshettyacademy.com/angularpractice

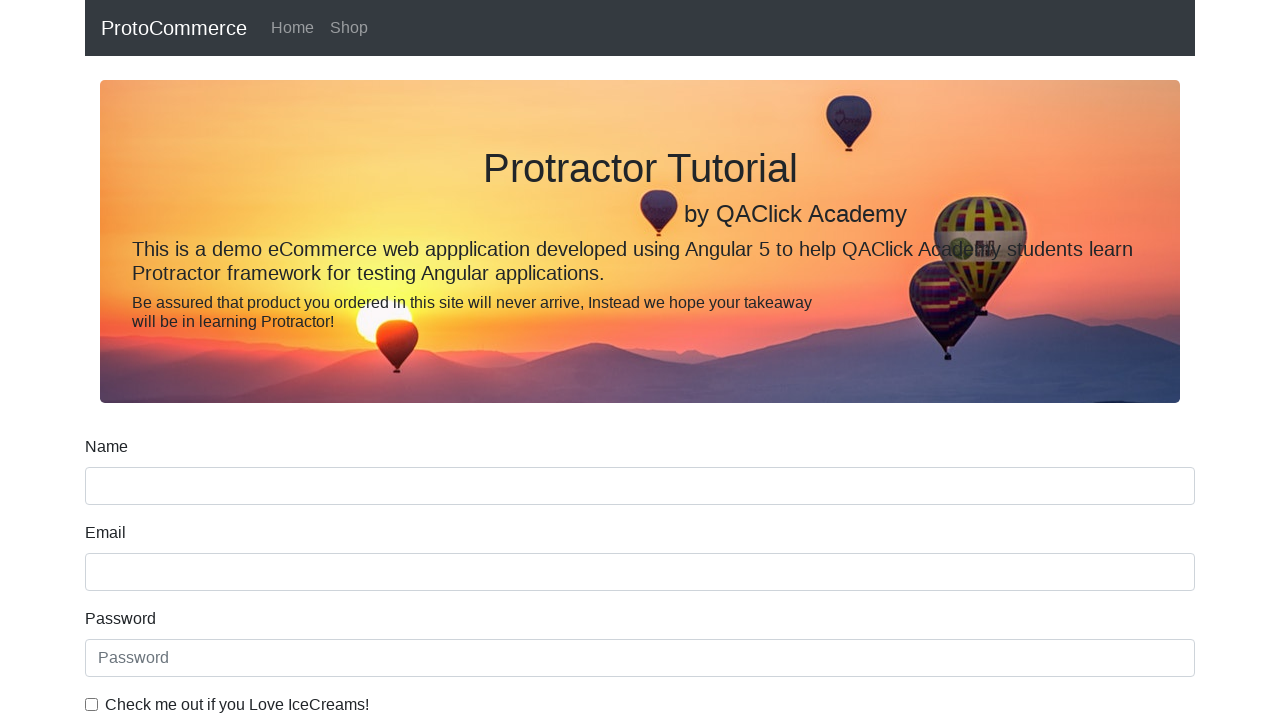

Navigated to Angular practice page
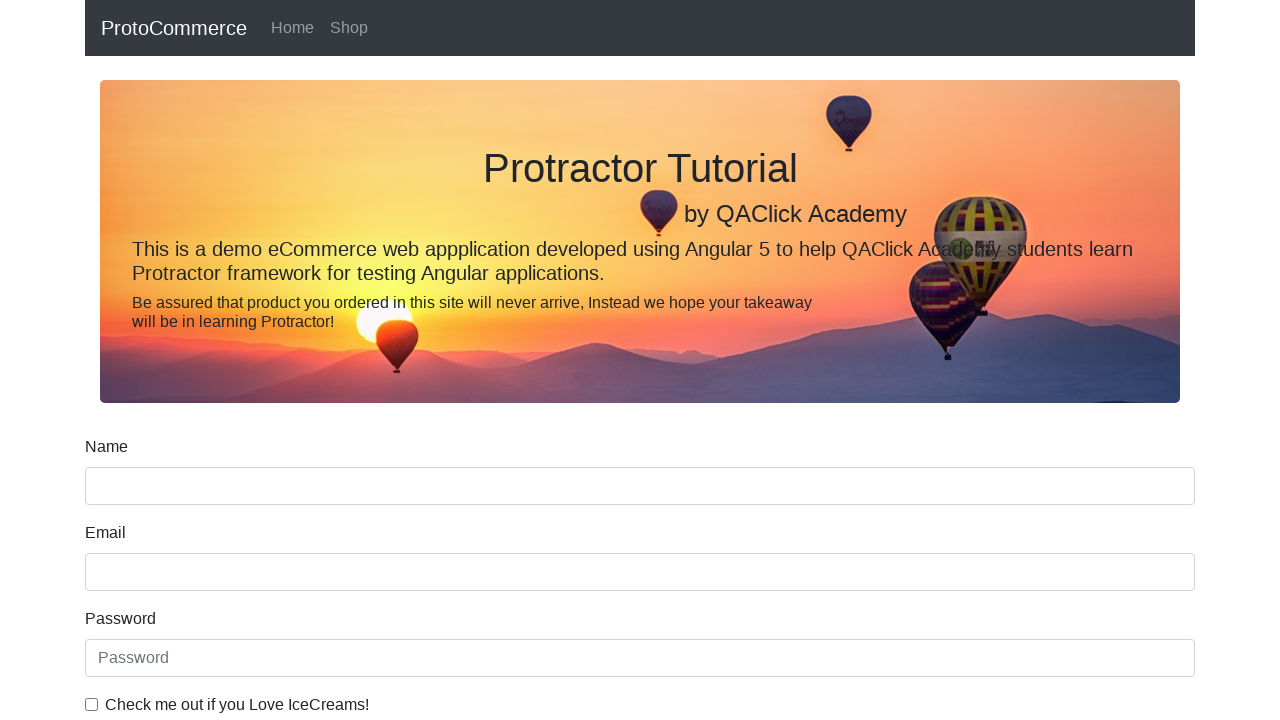

Name input field loaded and is visible on the page
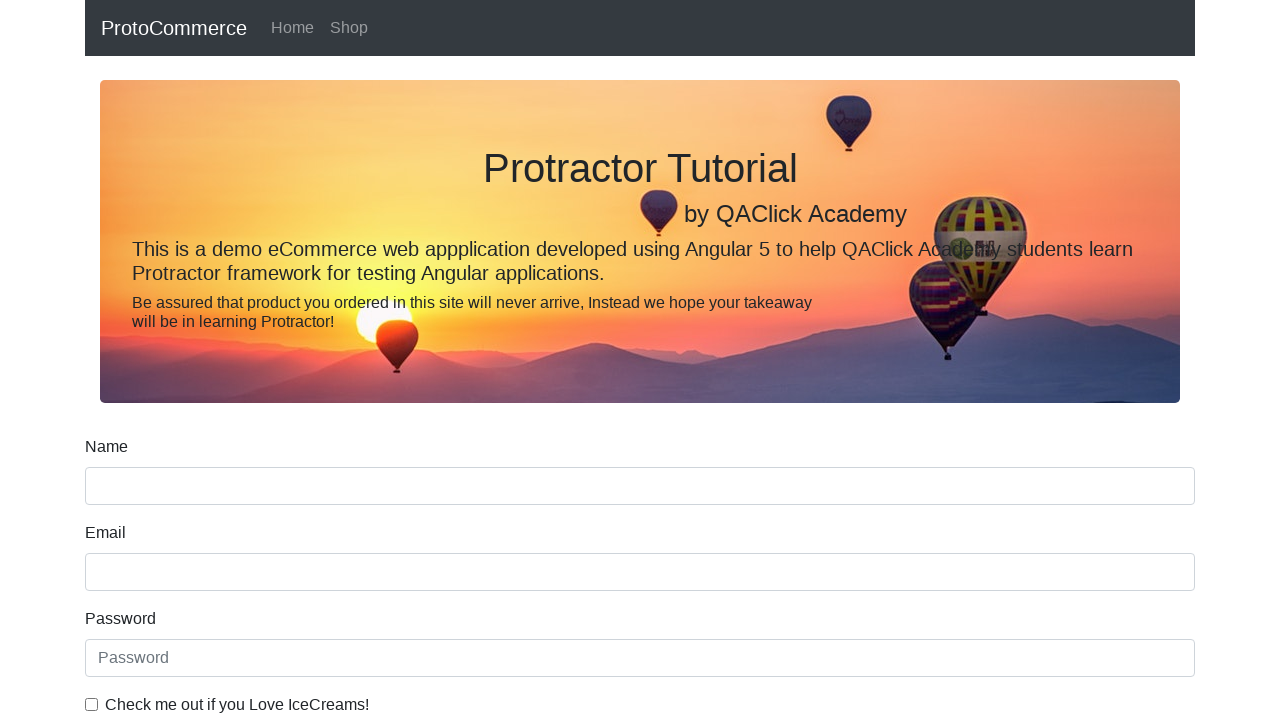

Filled name input field with 'John Doe' on input[name='name']
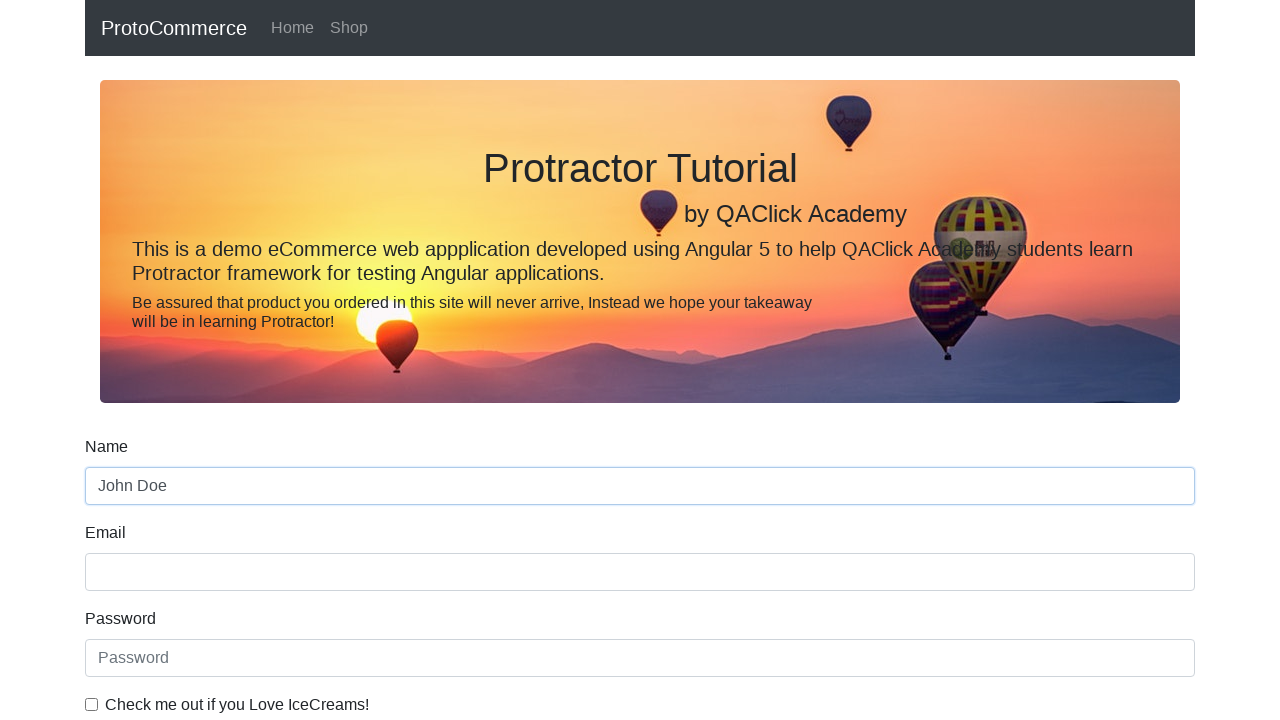

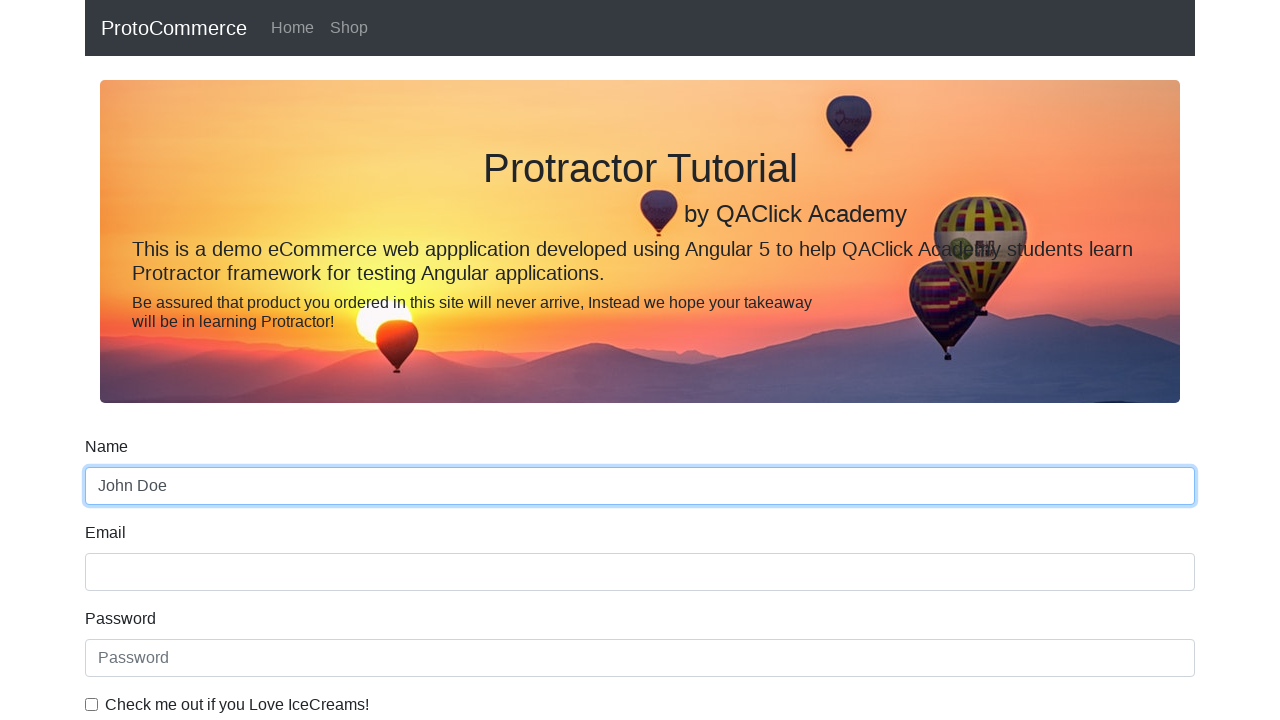